Tests a simple form by filling in first name, last name, city, and country fields using different locator strategies, then submits the form.

Starting URL: http://suninjuly.github.io/simple_form_find_task.html

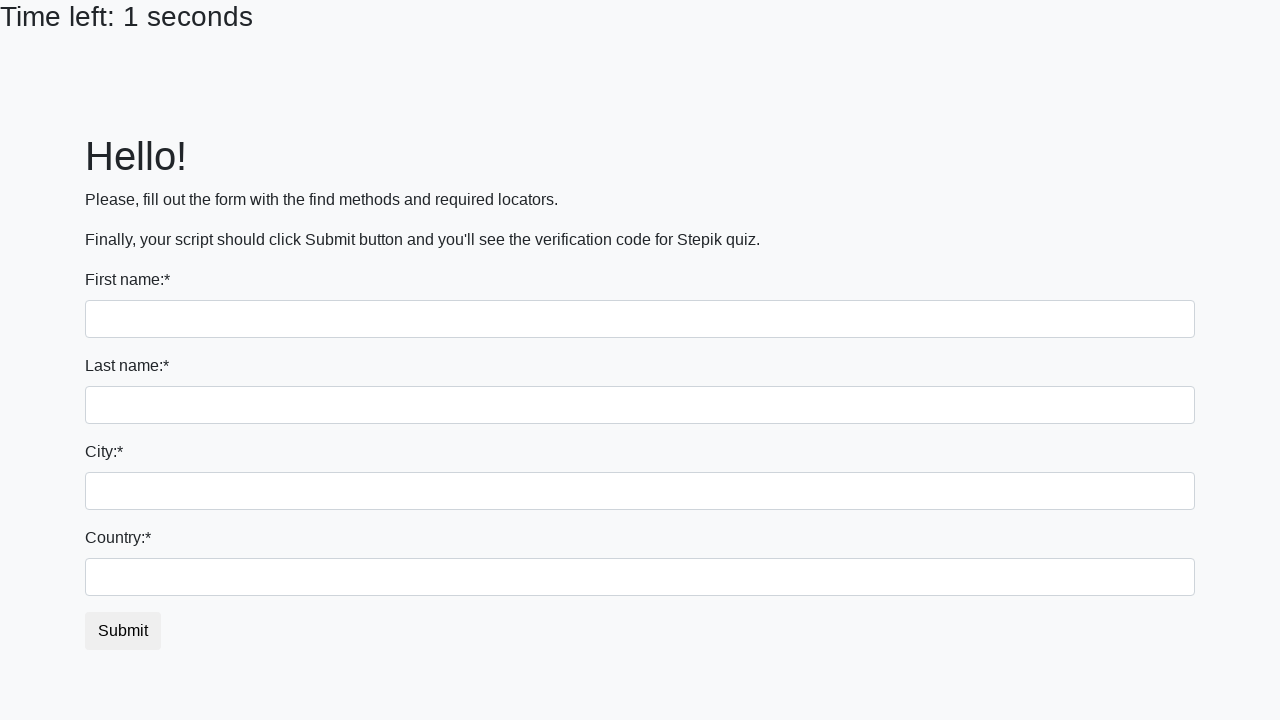

Navigated to simple form page
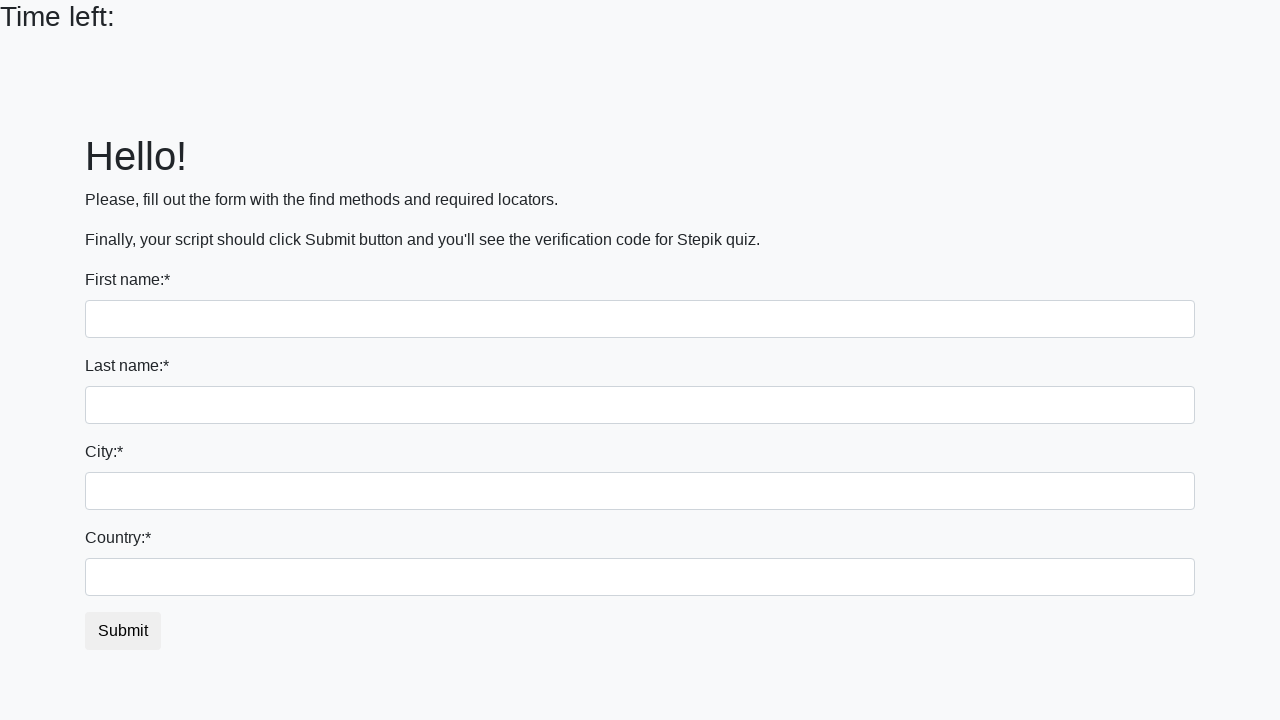

Filled first name field with 'Ivan' using tag name locator on input
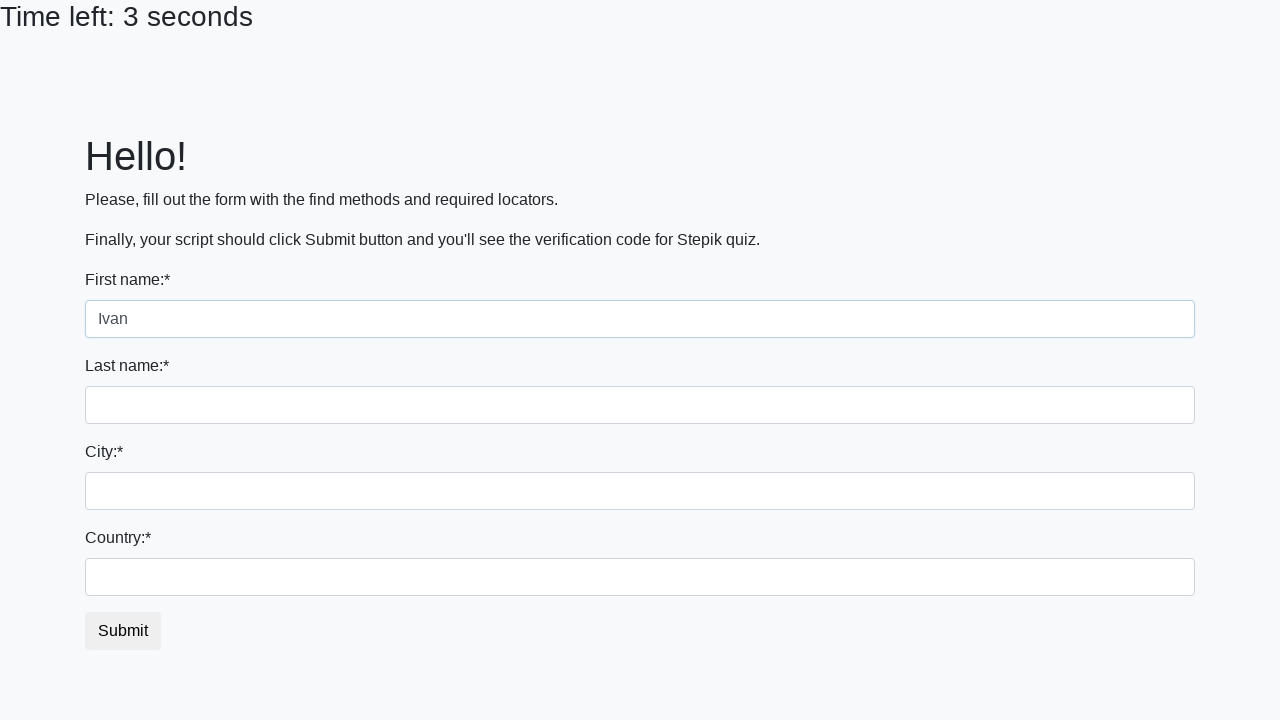

Filled last name field with 'Petrov' using name attribute locator on input[name='last_name']
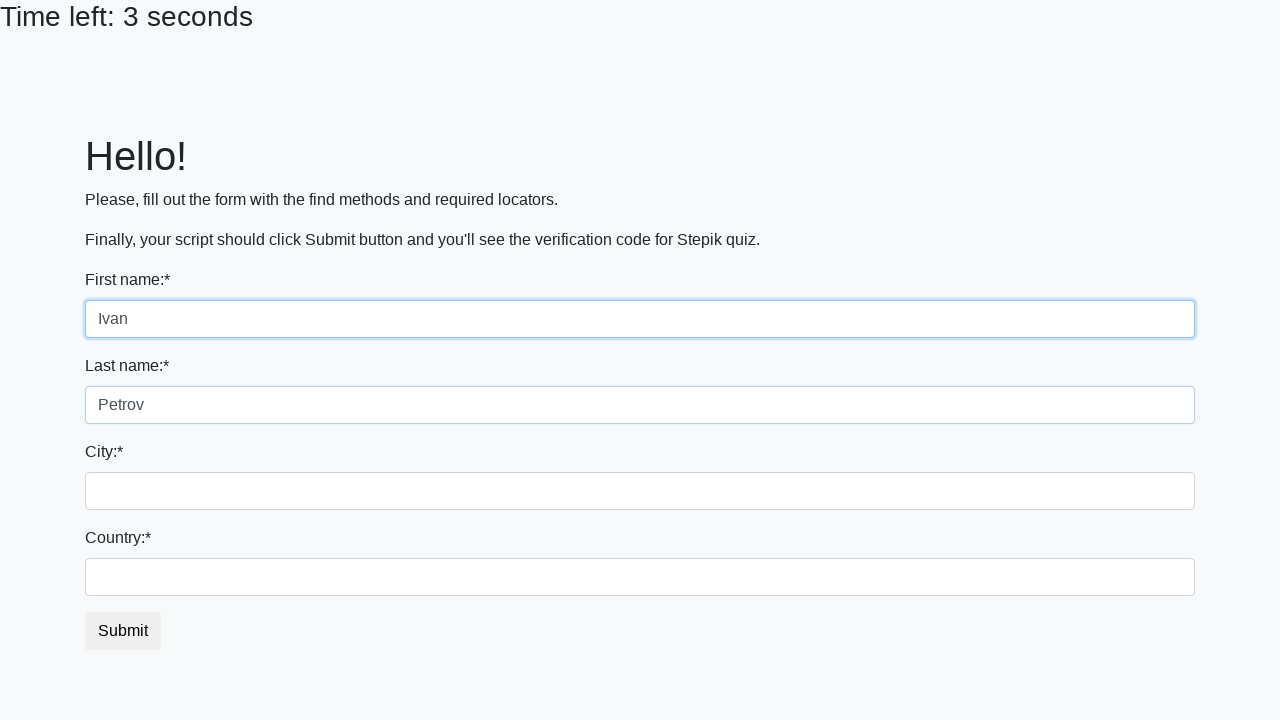

Filled city field with 'Smolensk' using class name locator on .city
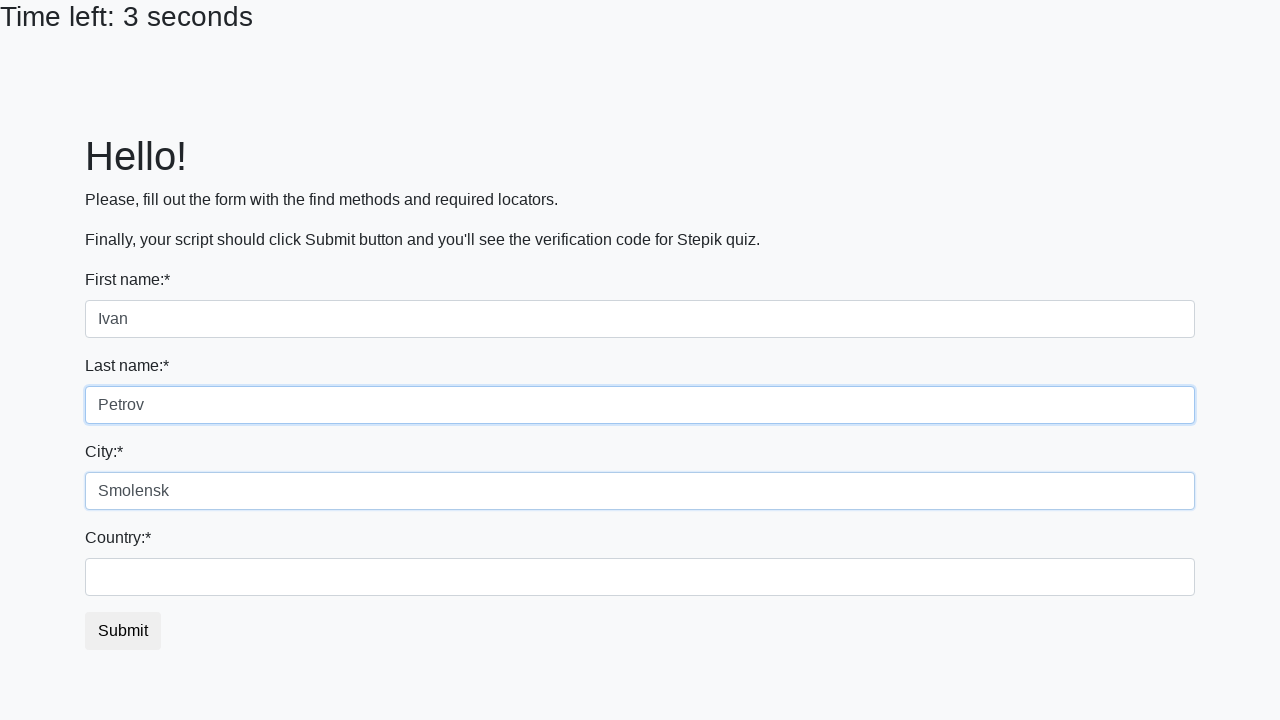

Filled country field with 'Russia' using ID locator on #country
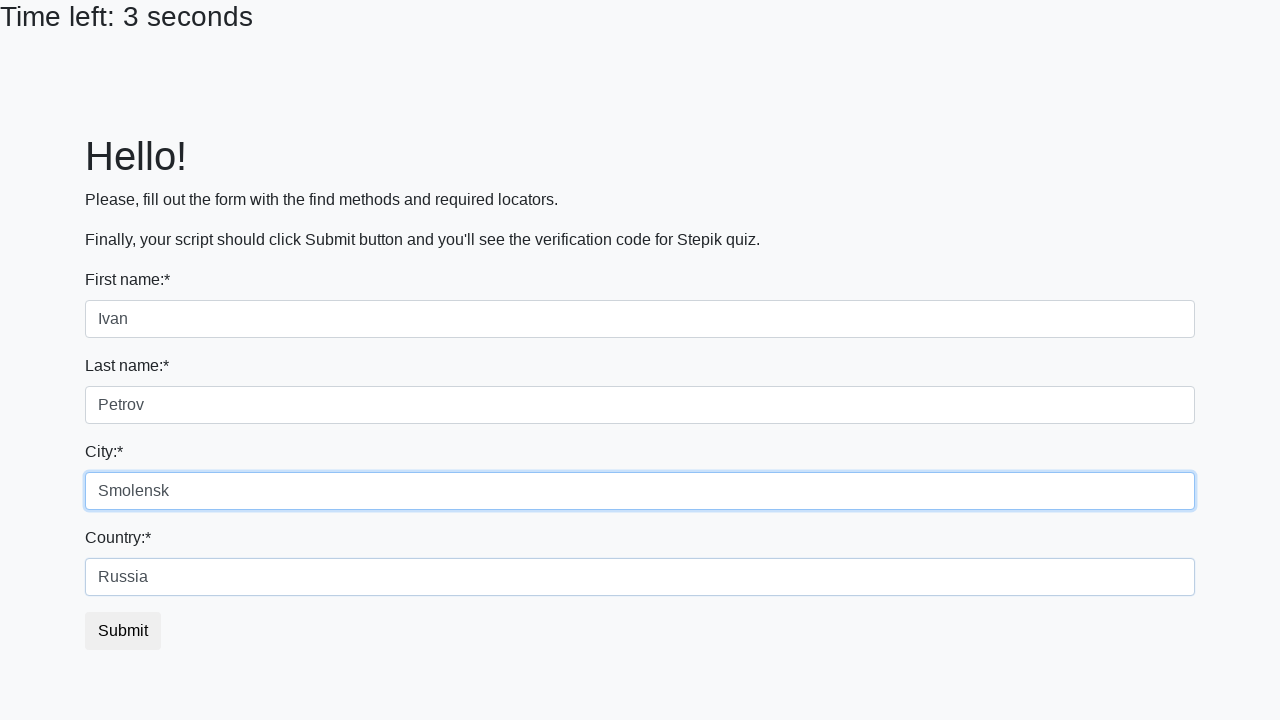

Clicked submit button to submit the form at (123, 631) on button.btn
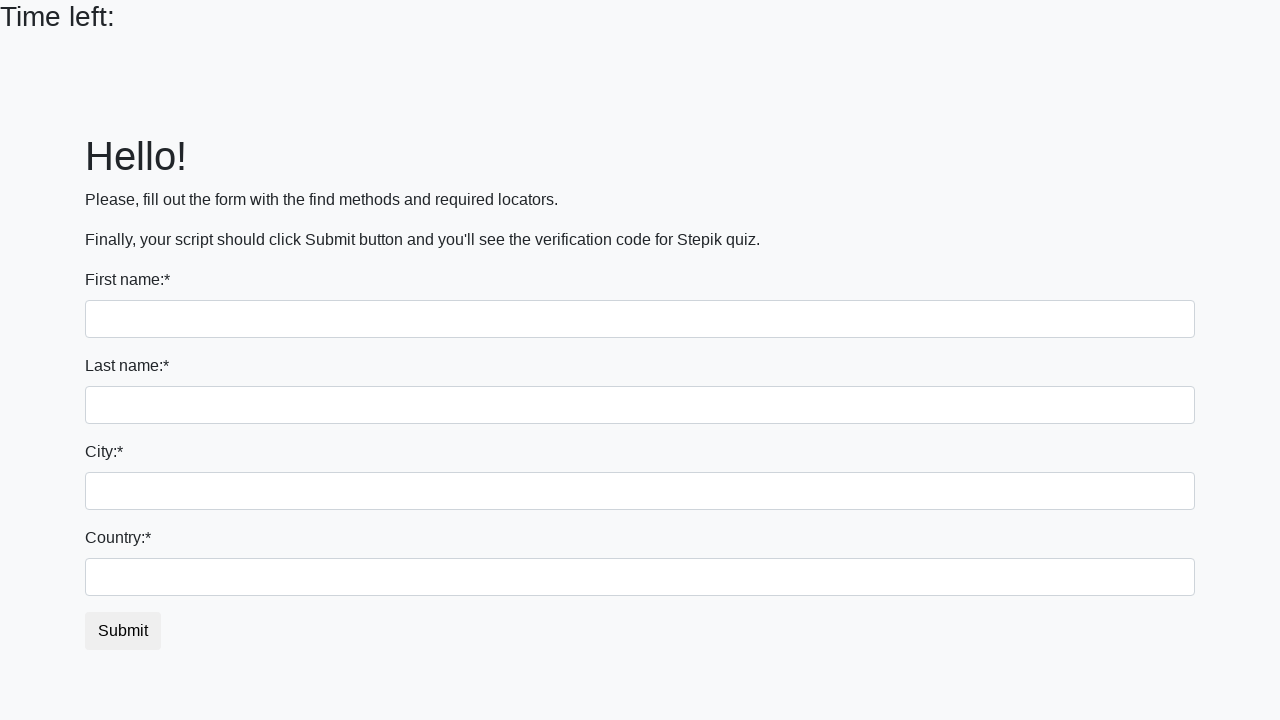

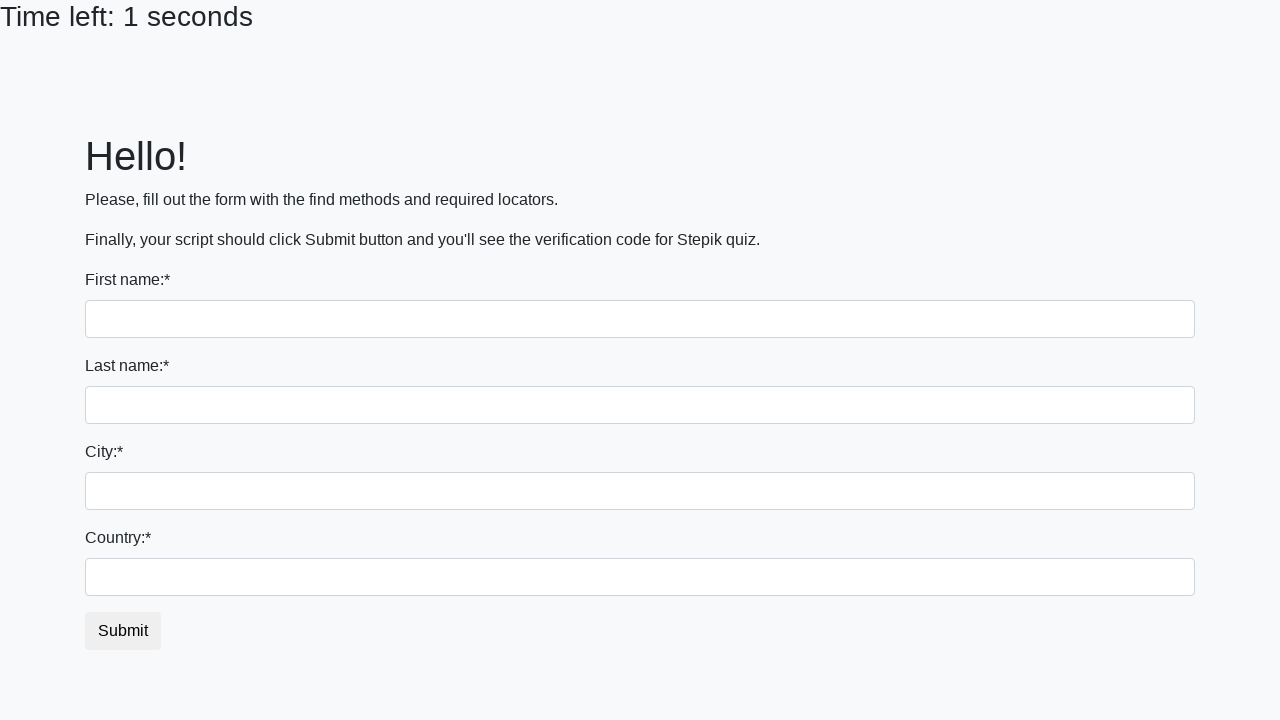